Tests Google Forms custom radio and checkbox elements using aria-checked attributes

Starting URL: https://docs.google.com/forms/d/e/1FAIpQLSfiypnd69zhuDkjKgqvpID9kwO29UCzeCVrGGtbNPZXQok0jA/viewform

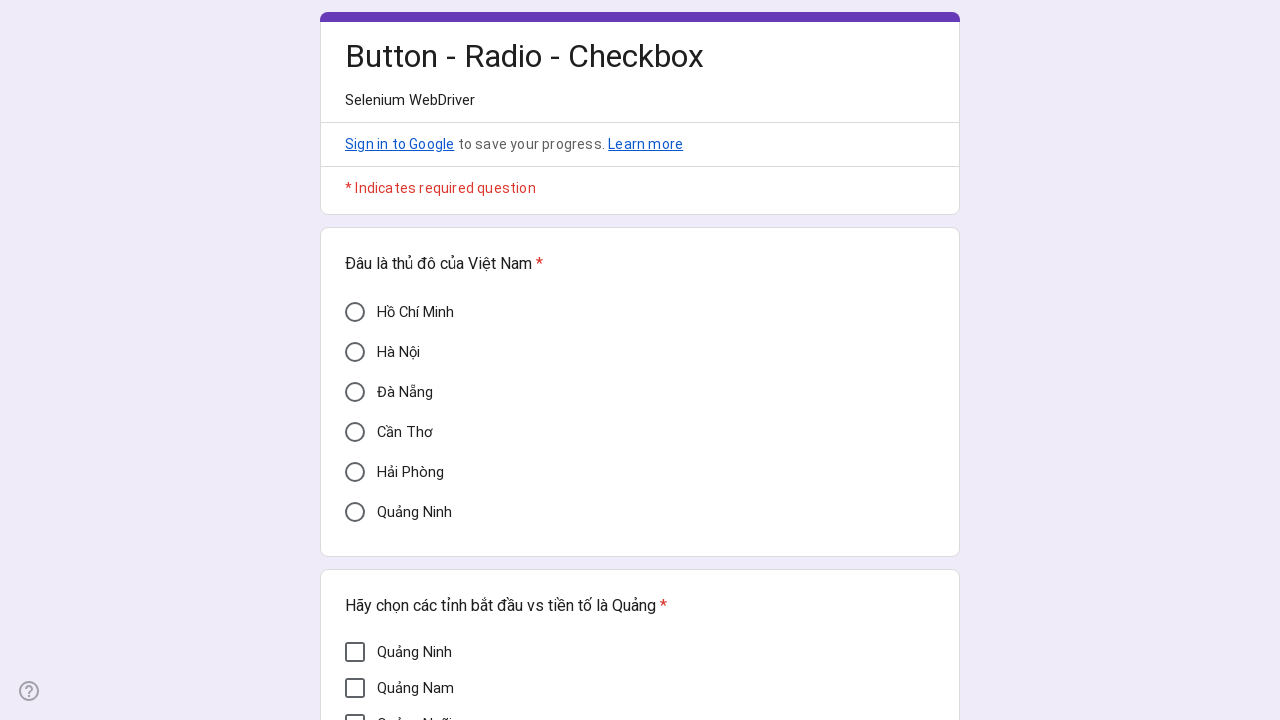

Located HCM radio button element
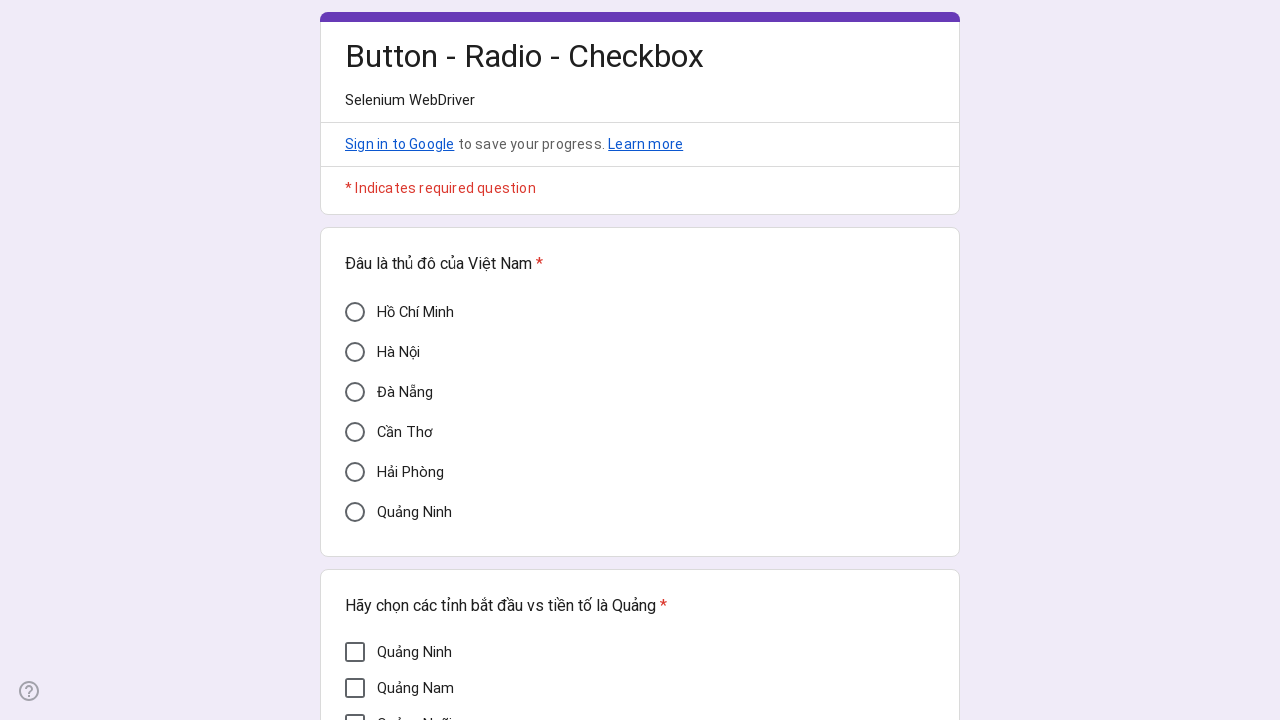

Verified HCM radio button is not selected initially (aria-checked='false')
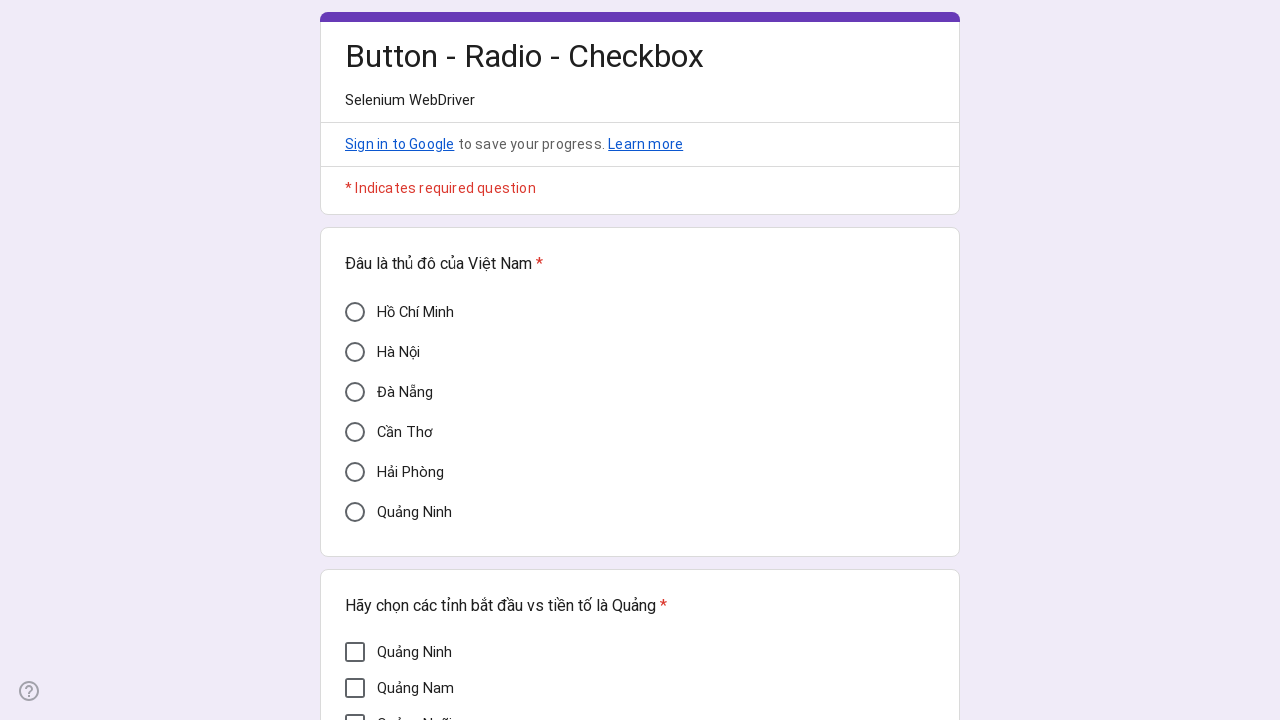

Clicked HCM radio button at (355, 312) on xpath=//div[@aria-label='Hồ Chí Minh']
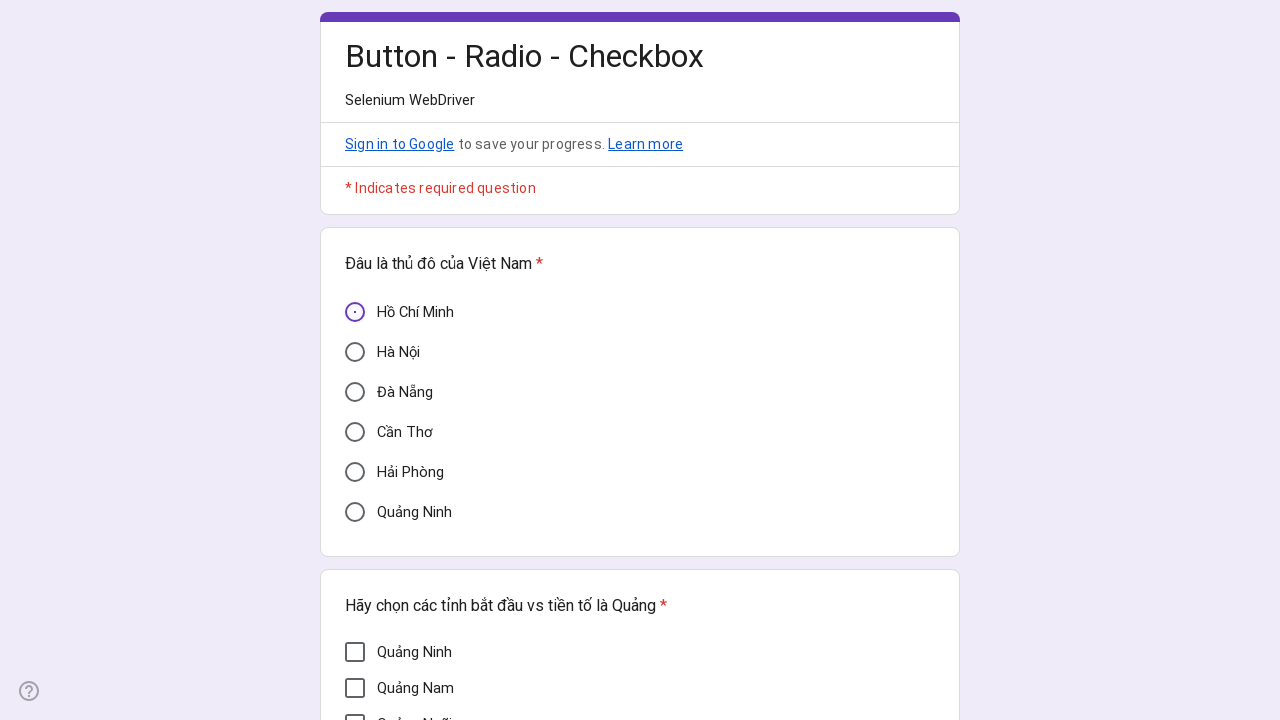

Verified HCM radio button is now selected (aria-checked='true')
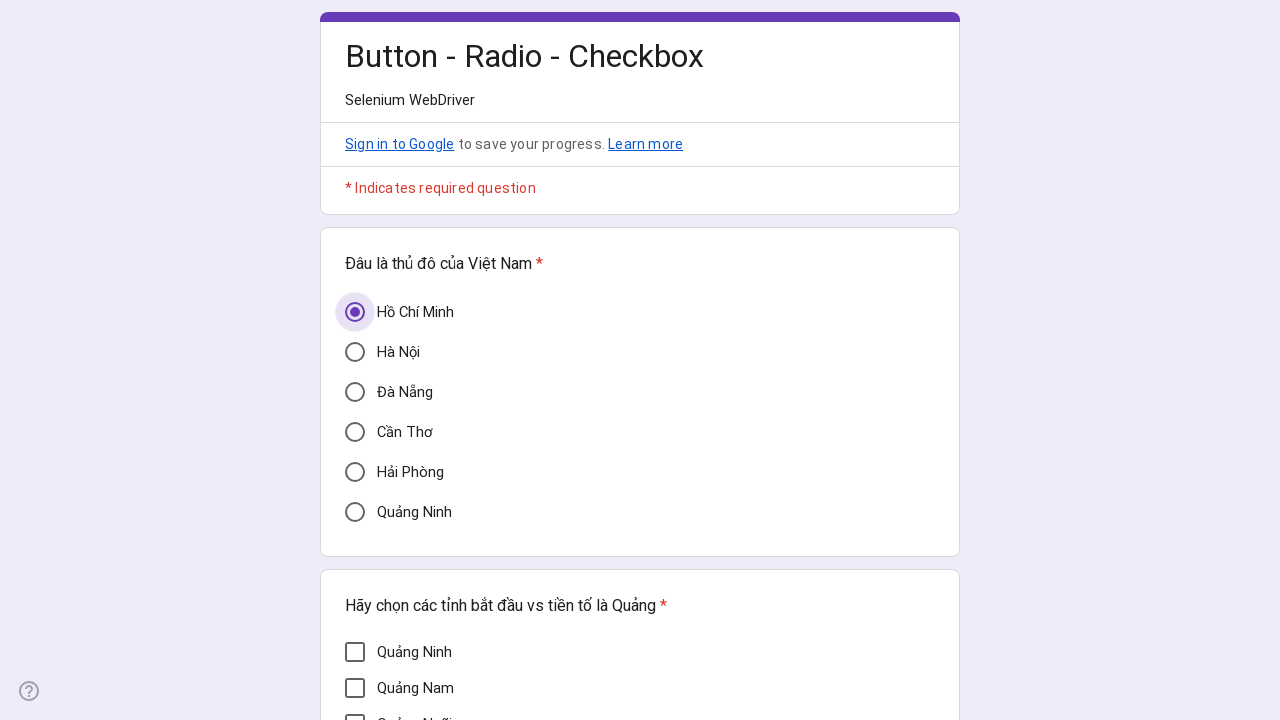

Retrieved all checkbox elements with role='checkbox' and aria-label attributes
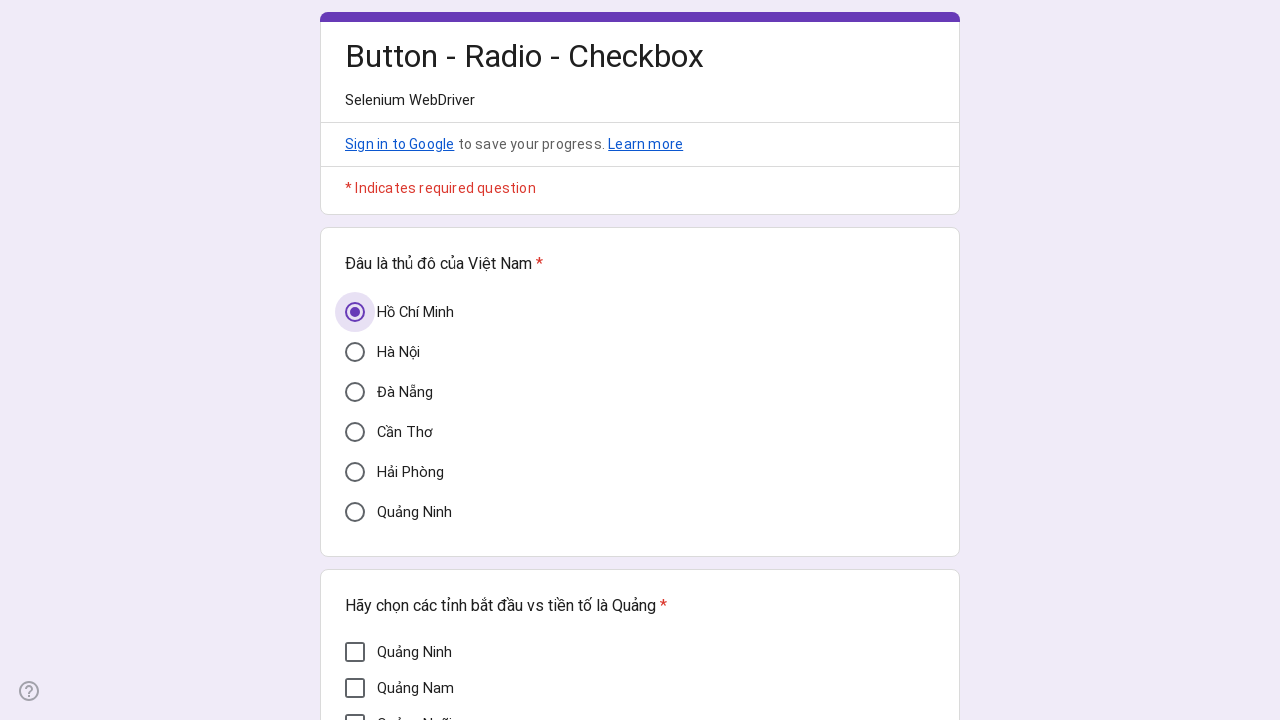

Clicked an unchecked checkbox to select it at (355, 652) on xpath=//div[@role='checkbox' and @aria-label] >> nth=0
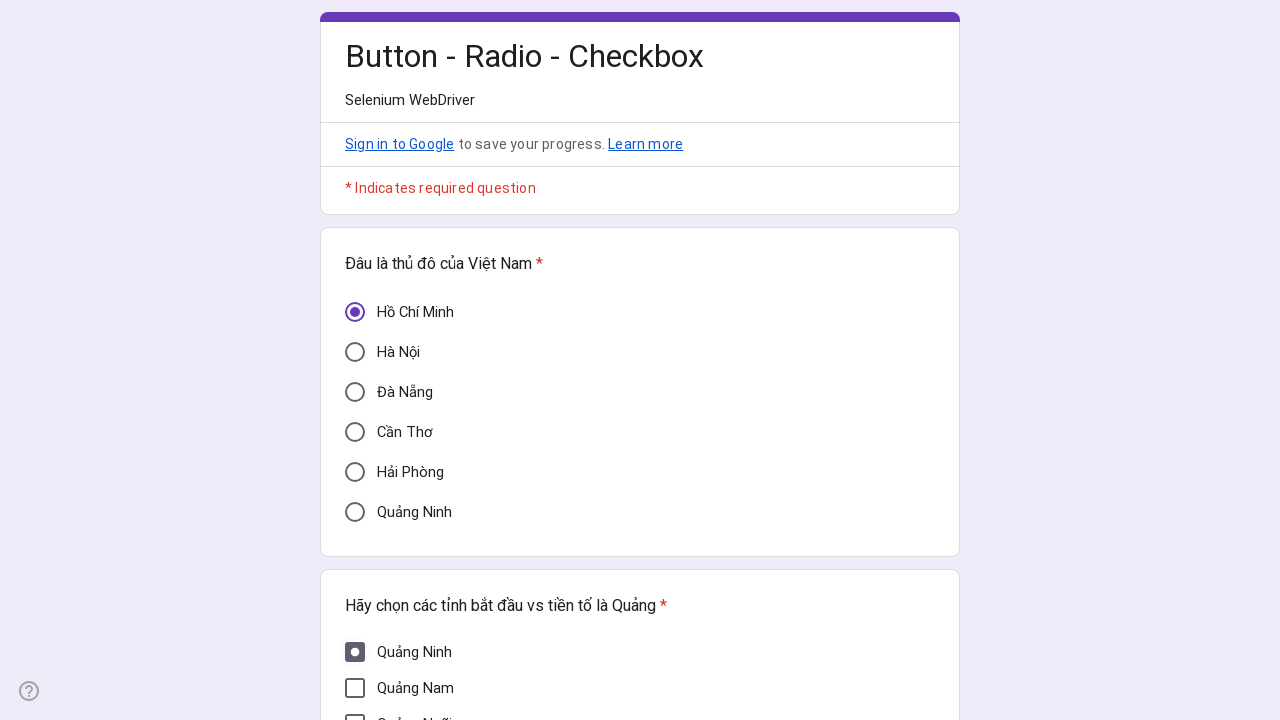

Waited 2 seconds for checkbox state to update
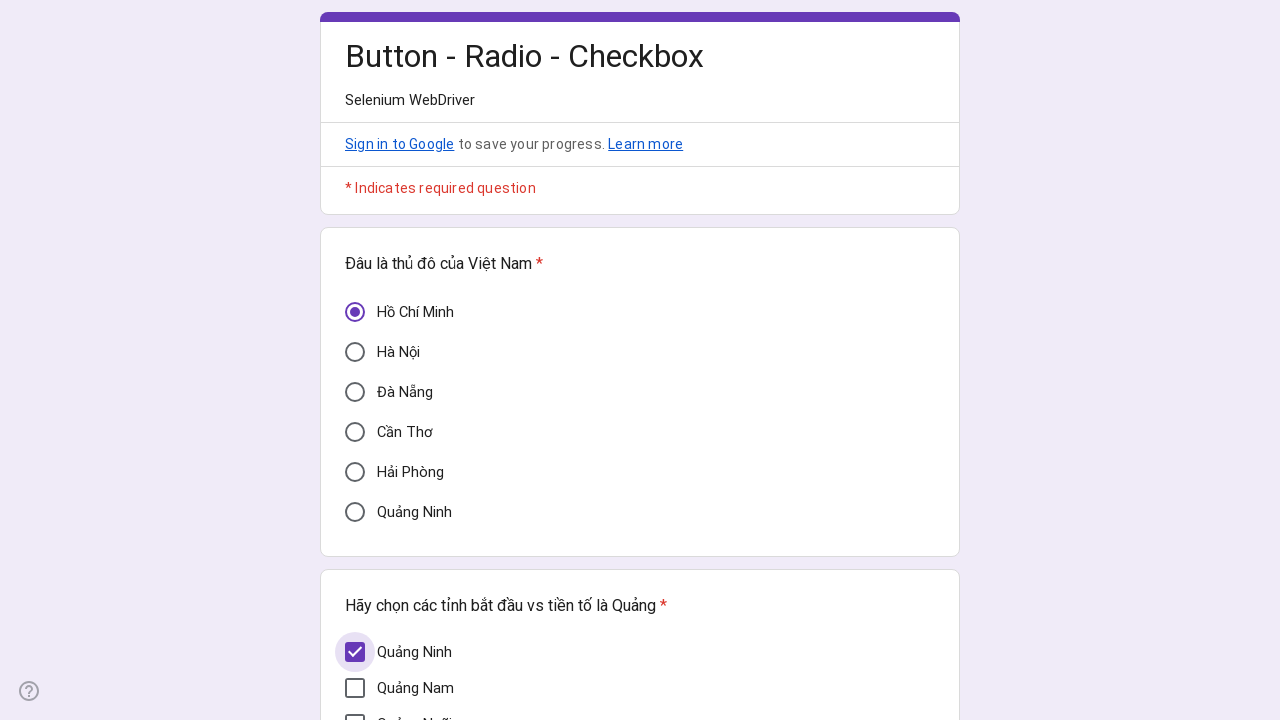

Clicked an unchecked checkbox to select it at (355, 688) on xpath=//div[@role='checkbox' and @aria-label] >> nth=1
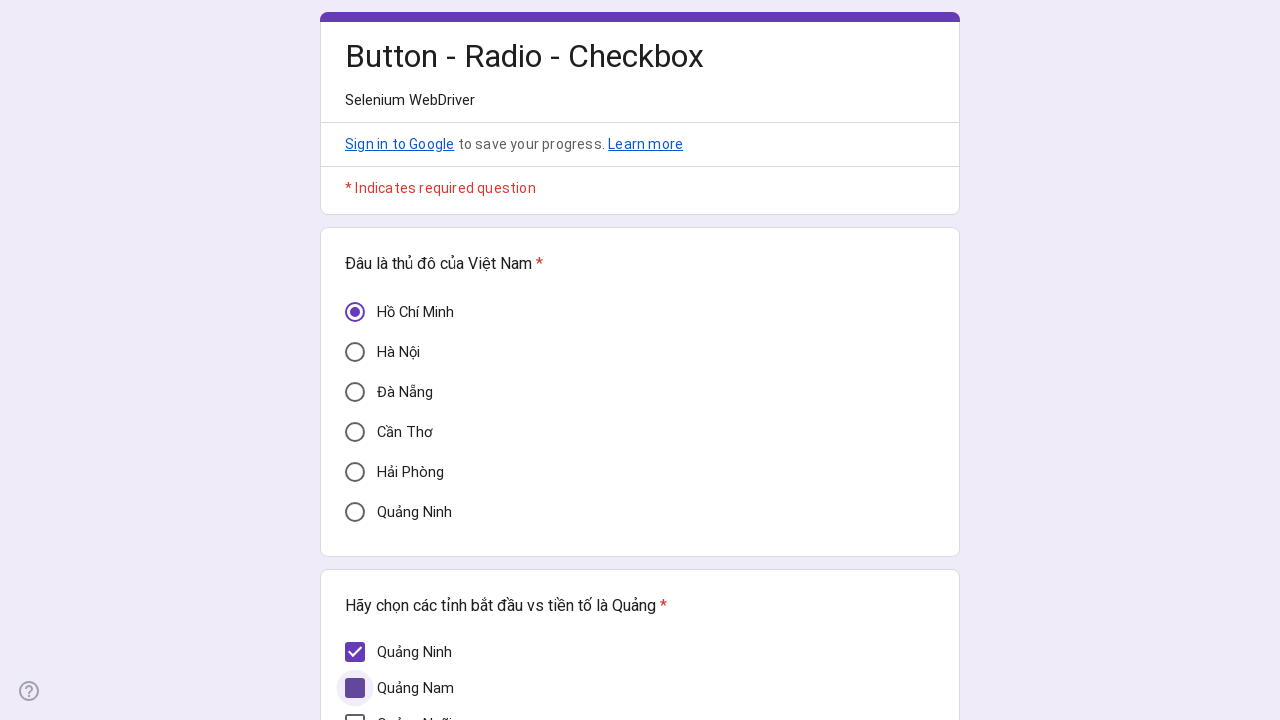

Waited 2 seconds for checkbox state to update
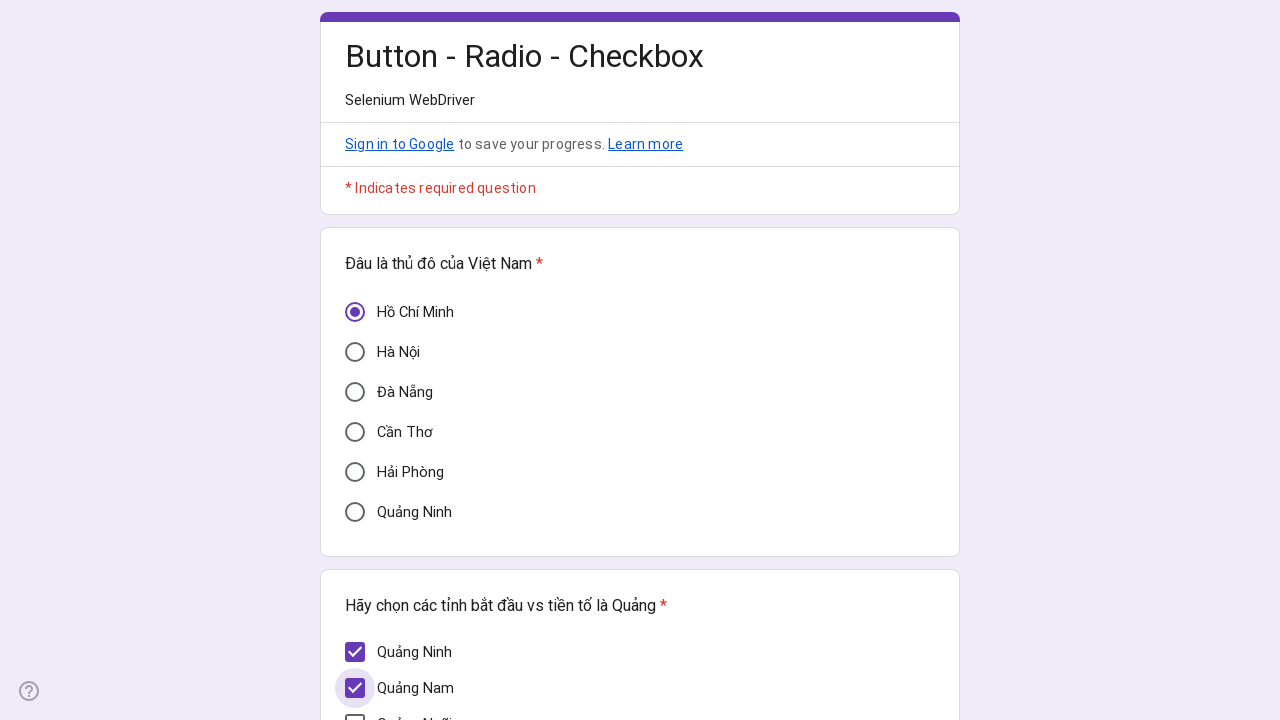

Clicked an unchecked checkbox to select it at (355, 710) on xpath=//div[@role='checkbox' and @aria-label] >> nth=2
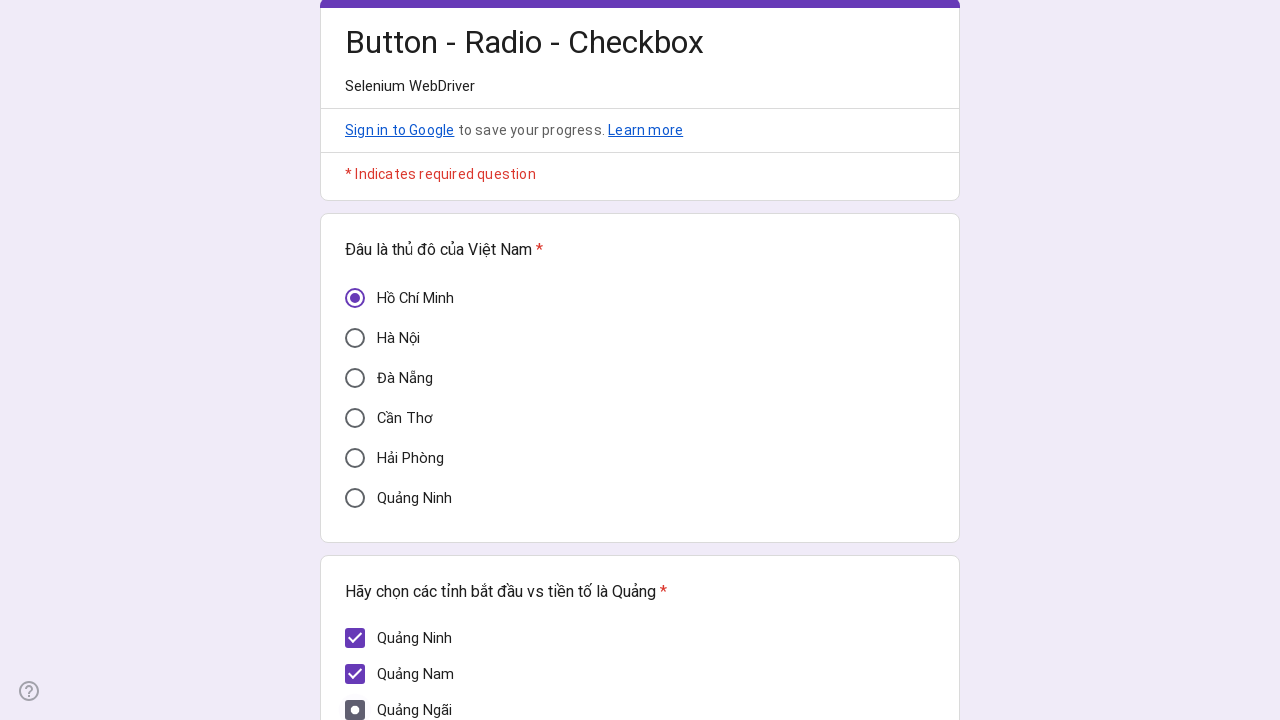

Waited 2 seconds for checkbox state to update
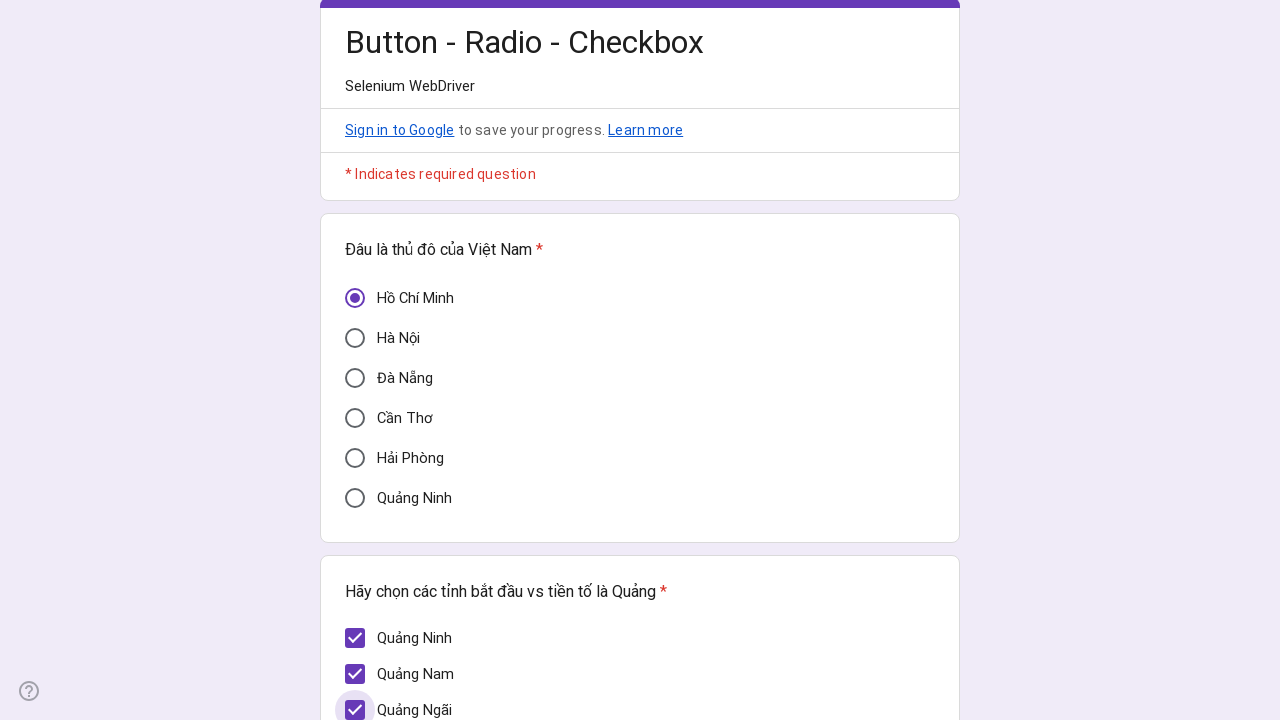

Clicked an unchecked checkbox to select it at (355, 377) on xpath=//div[@role='checkbox' and @aria-label] >> nth=3
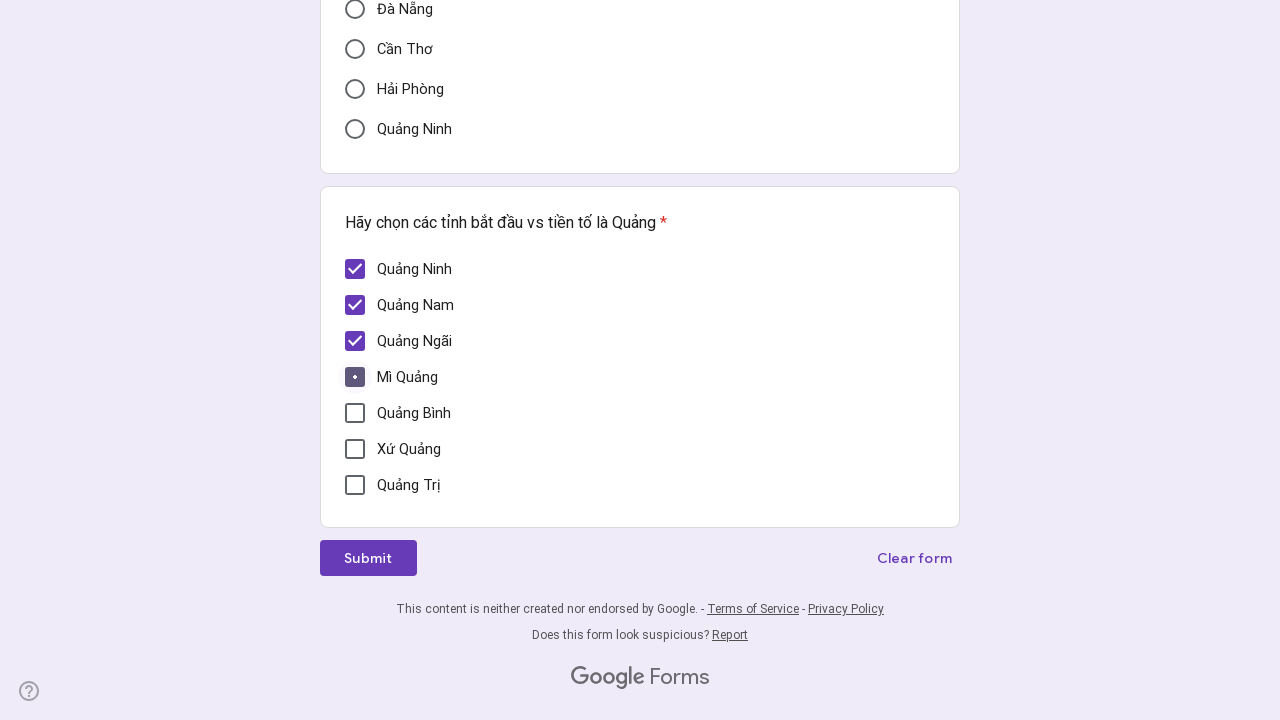

Waited 2 seconds for checkbox state to update
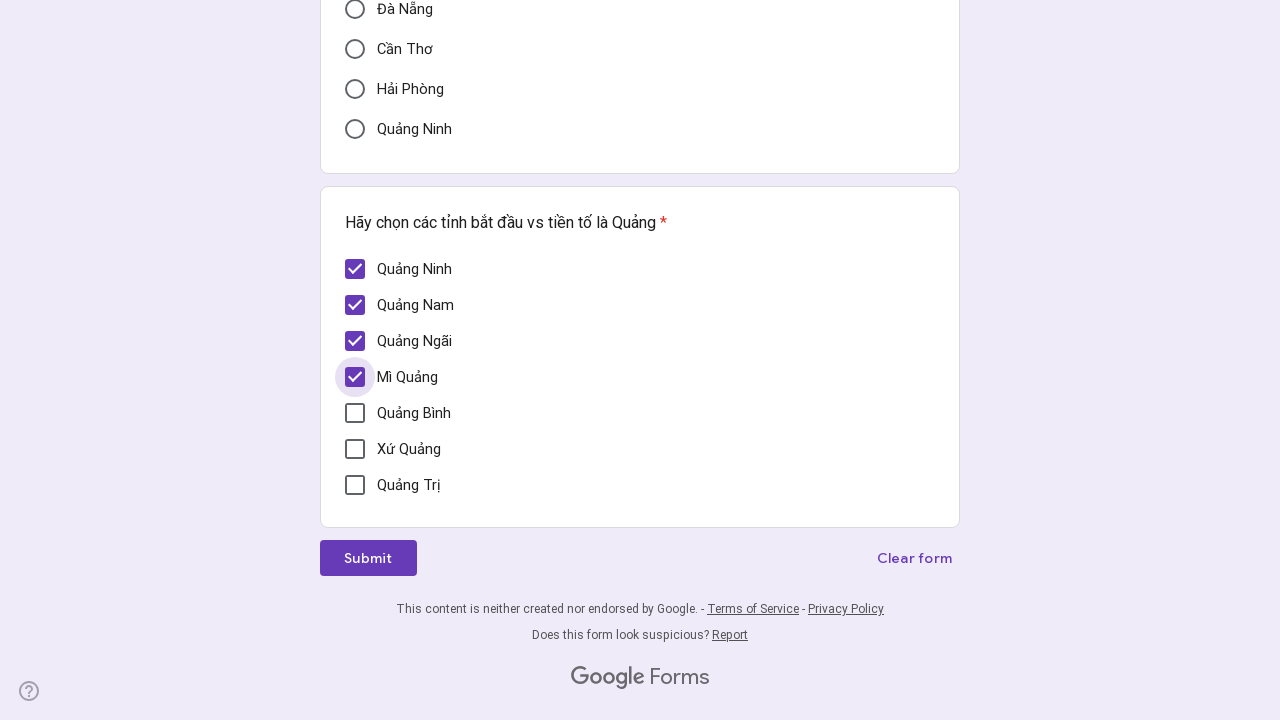

Clicked an unchecked checkbox to select it at (355, 413) on xpath=//div[@role='checkbox' and @aria-label] >> nth=4
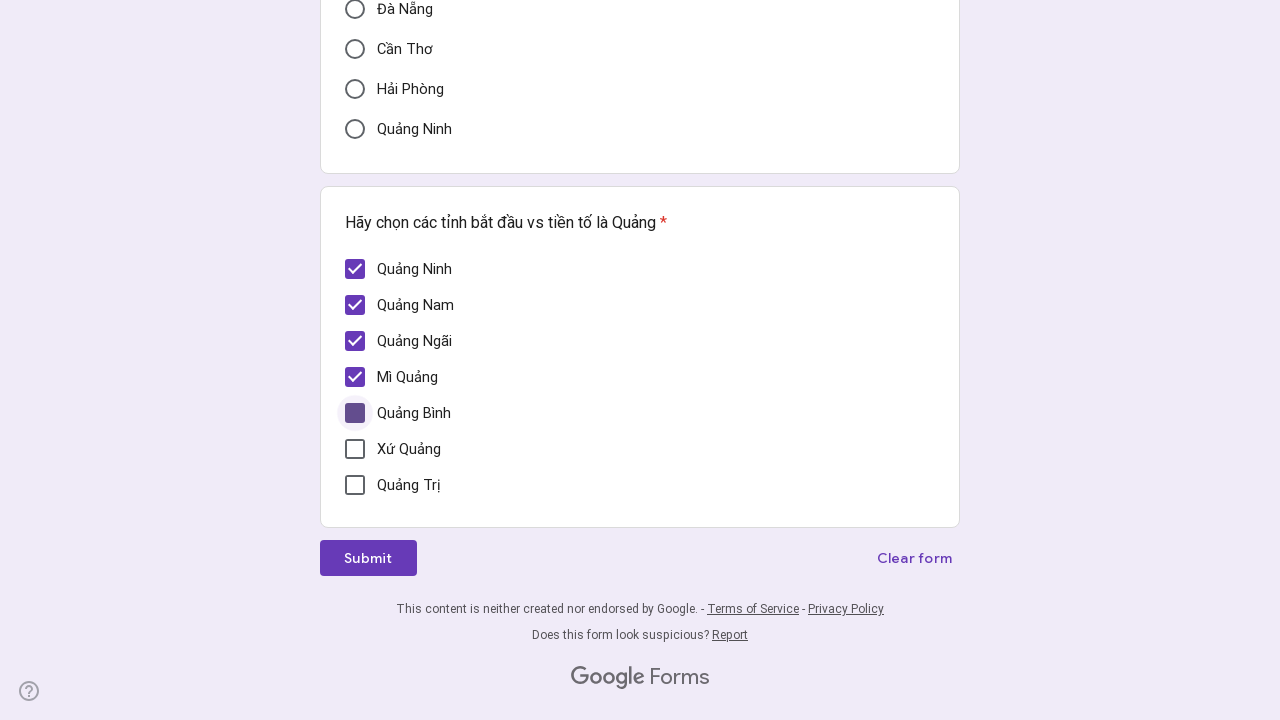

Waited 2 seconds for checkbox state to update
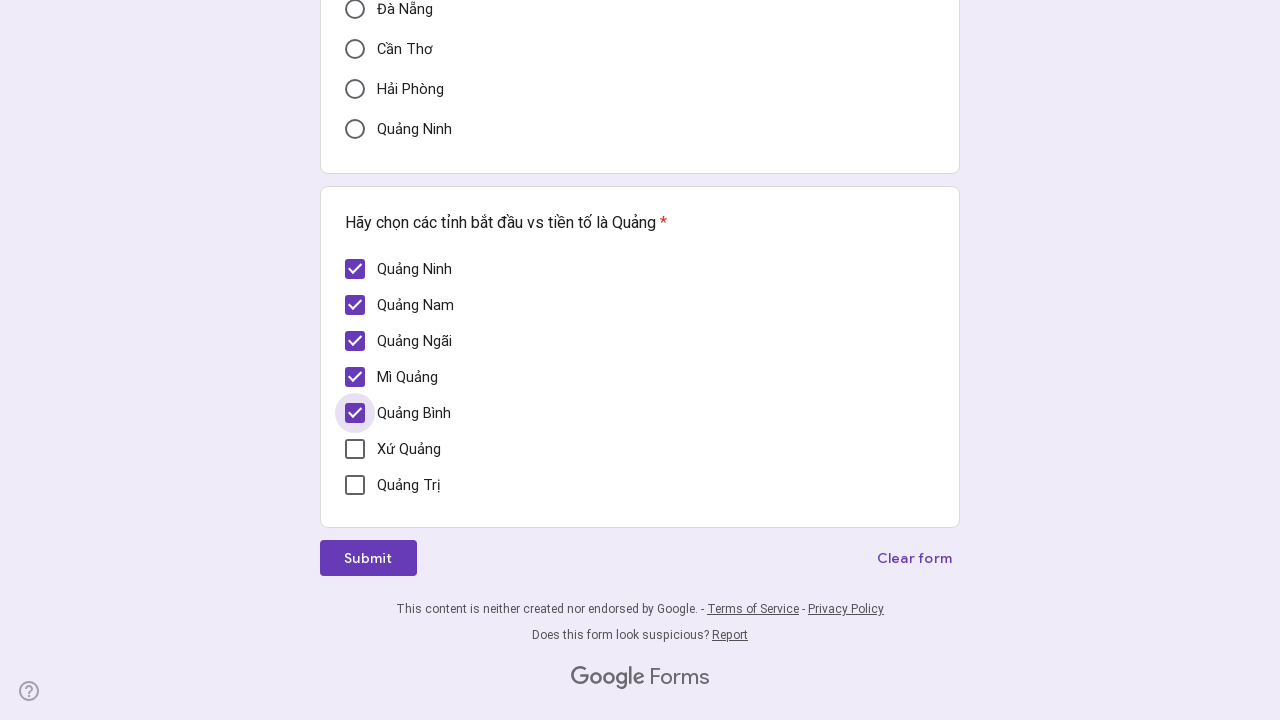

Clicked an unchecked checkbox to select it at (355, 449) on xpath=//div[@role='checkbox' and @aria-label] >> nth=5
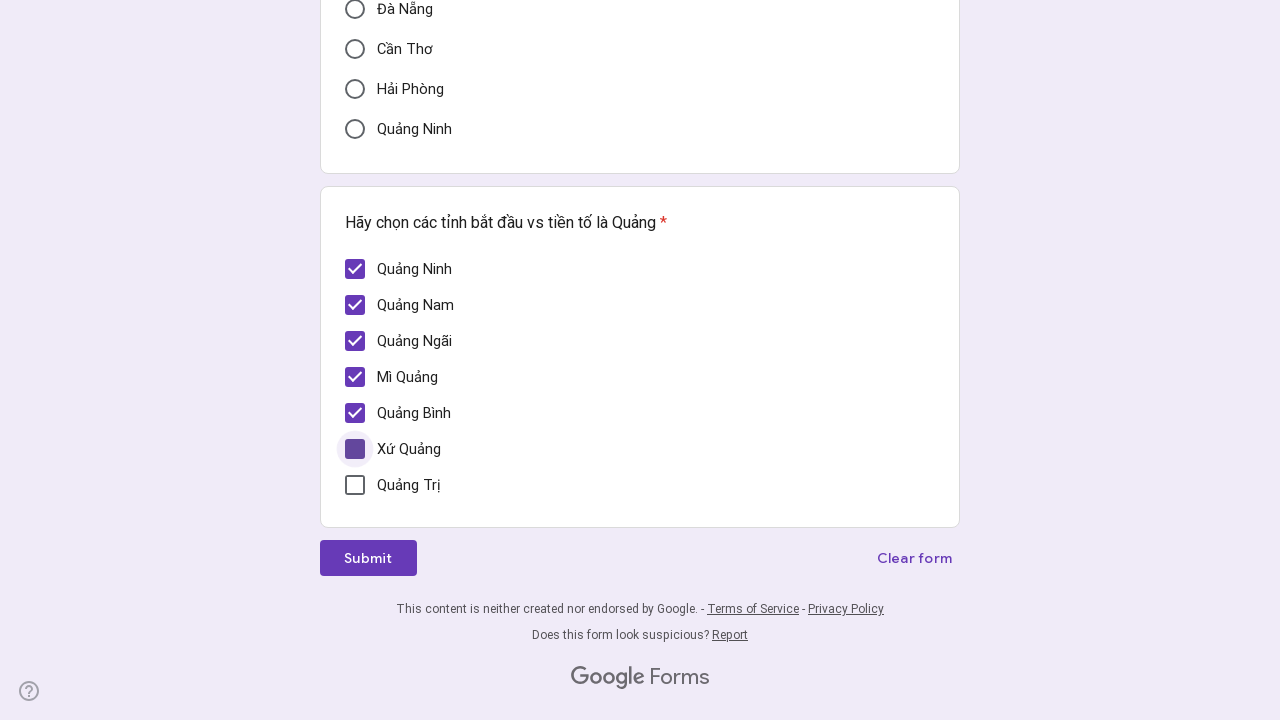

Waited 2 seconds for checkbox state to update
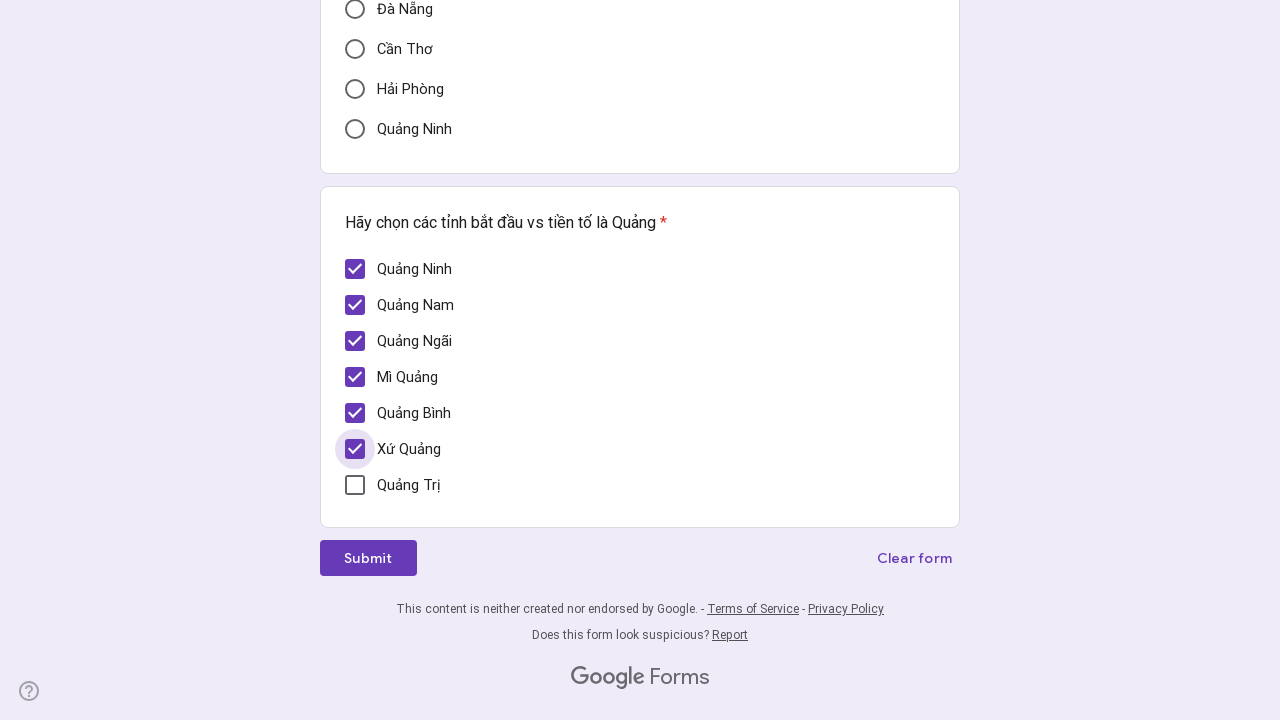

Clicked an unchecked checkbox to select it at (355, 485) on xpath=//div[@role='checkbox' and @aria-label] >> nth=6
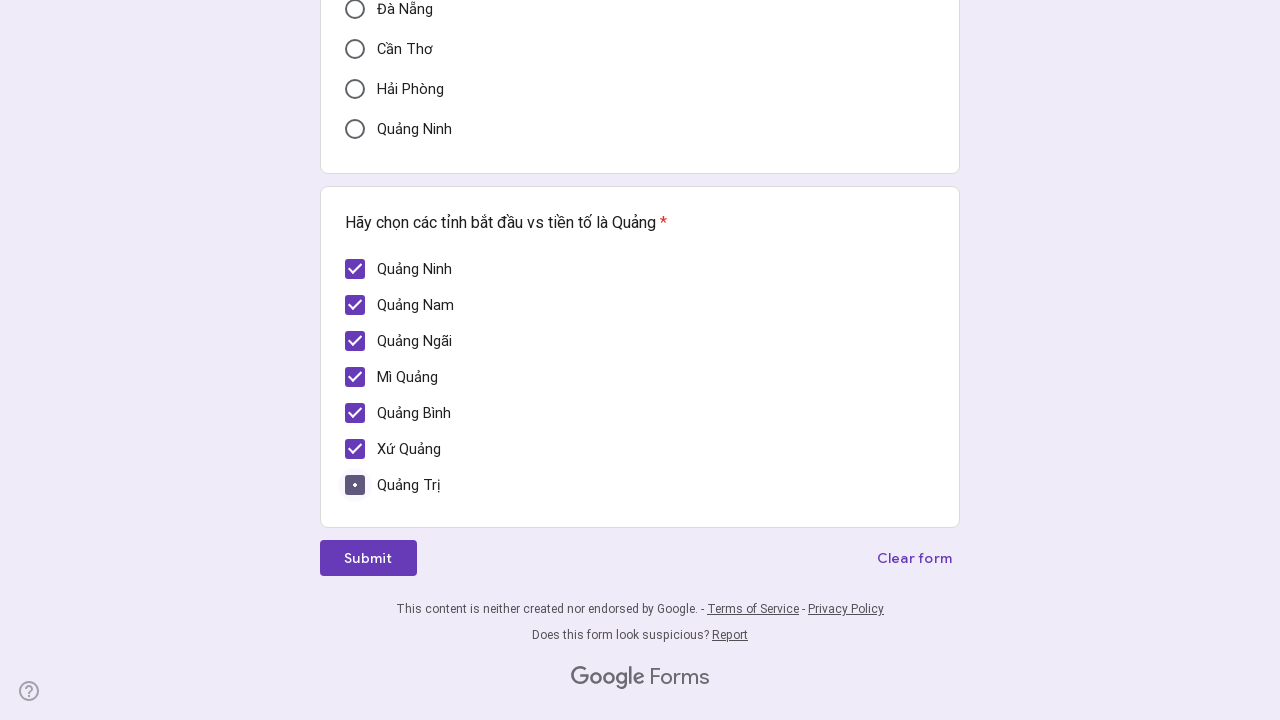

Waited 2 seconds for checkbox state to update
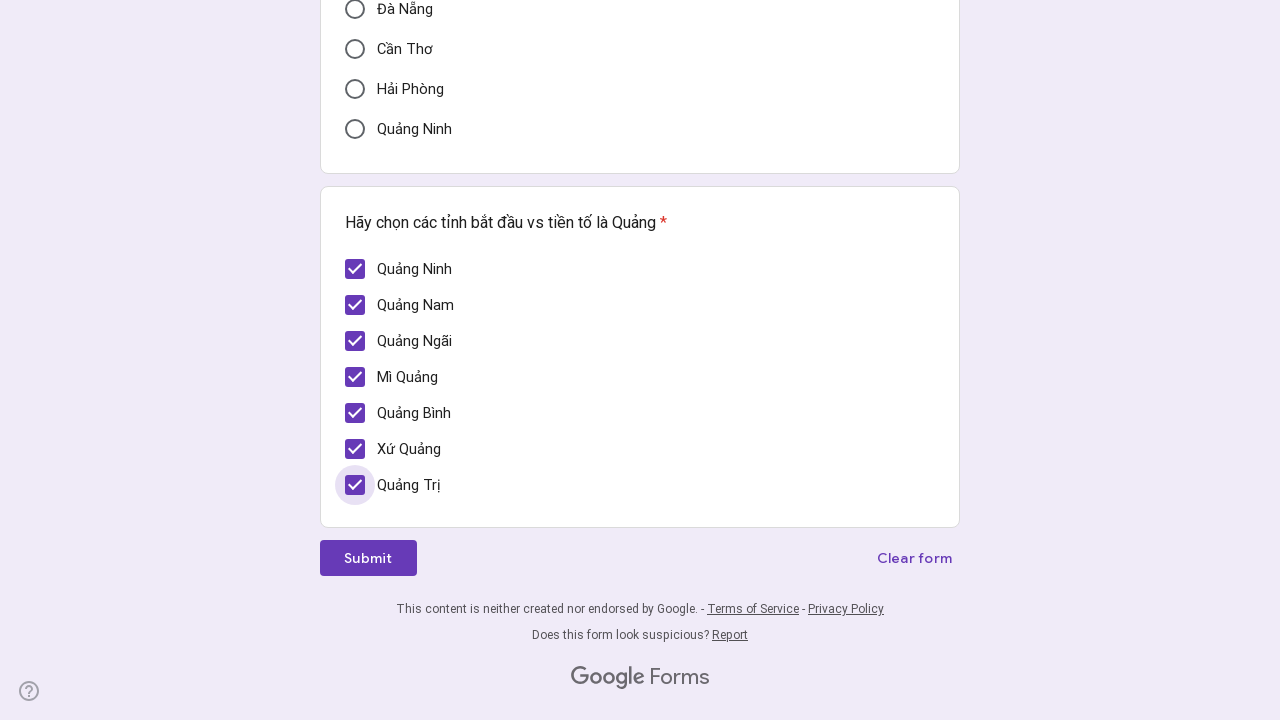

Verified checkbox is now selected (aria-checked='true')
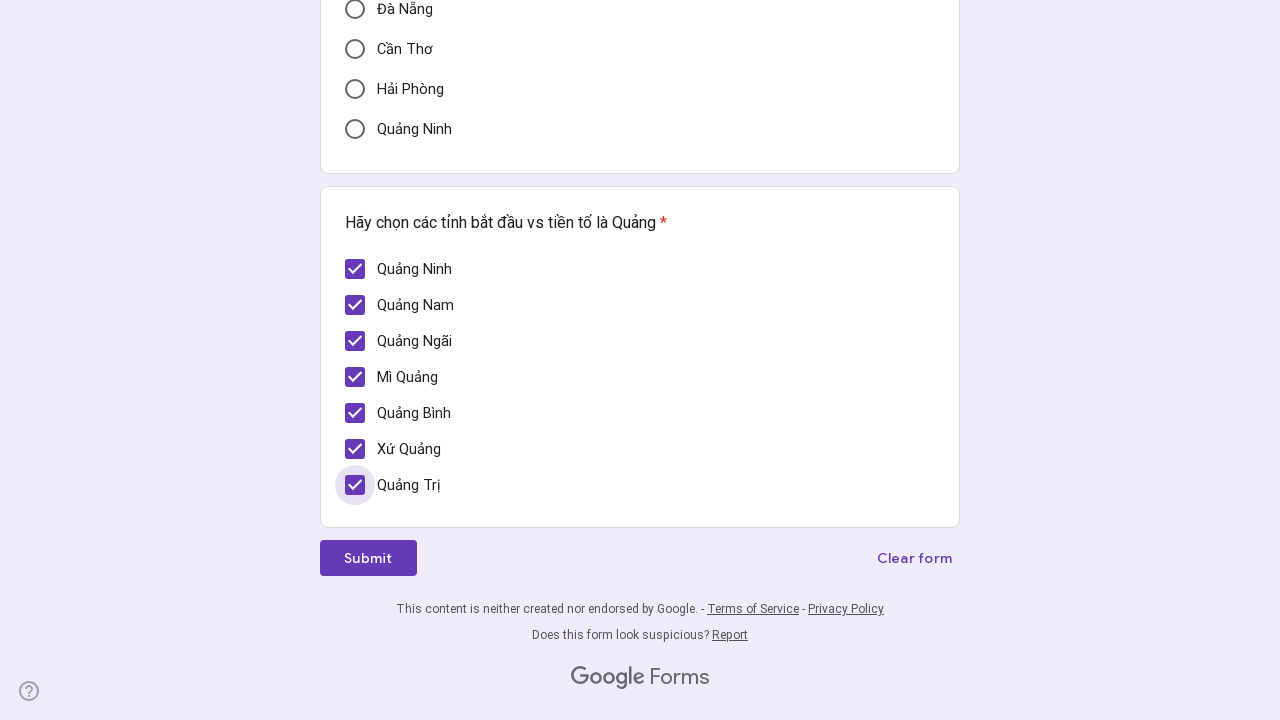

Verified checkbox is now selected (aria-checked='true')
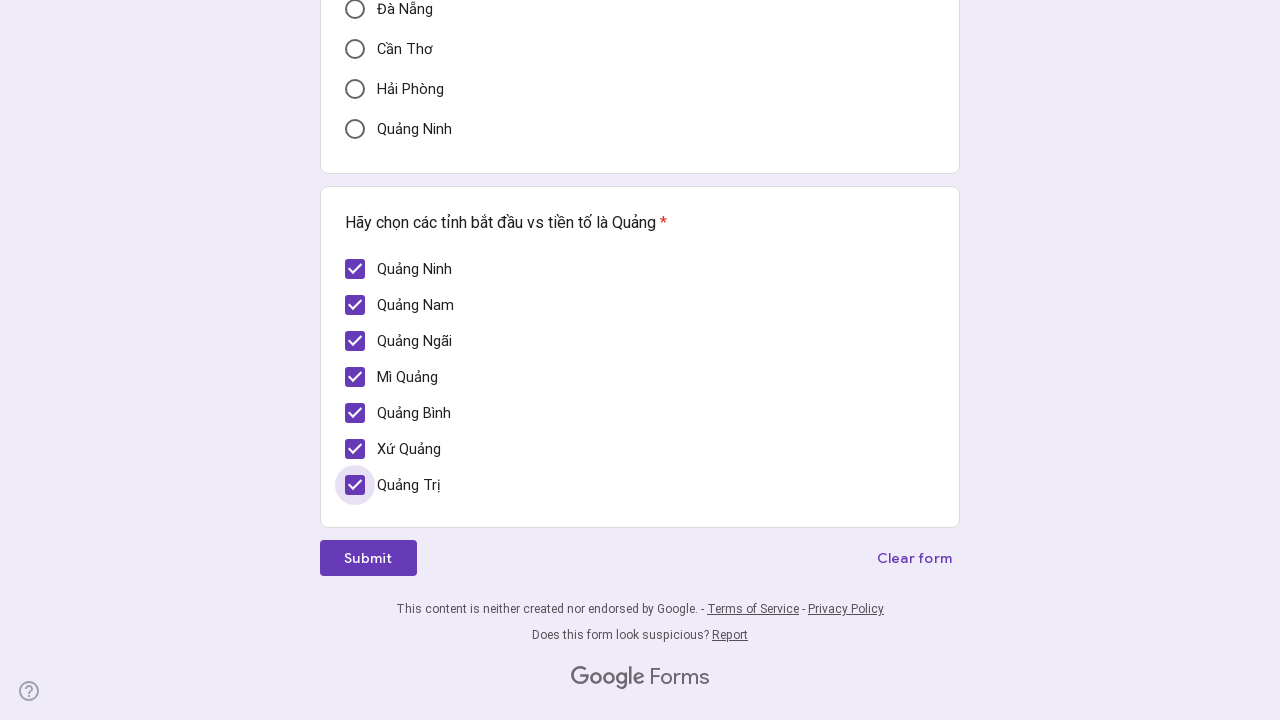

Verified checkbox is now selected (aria-checked='true')
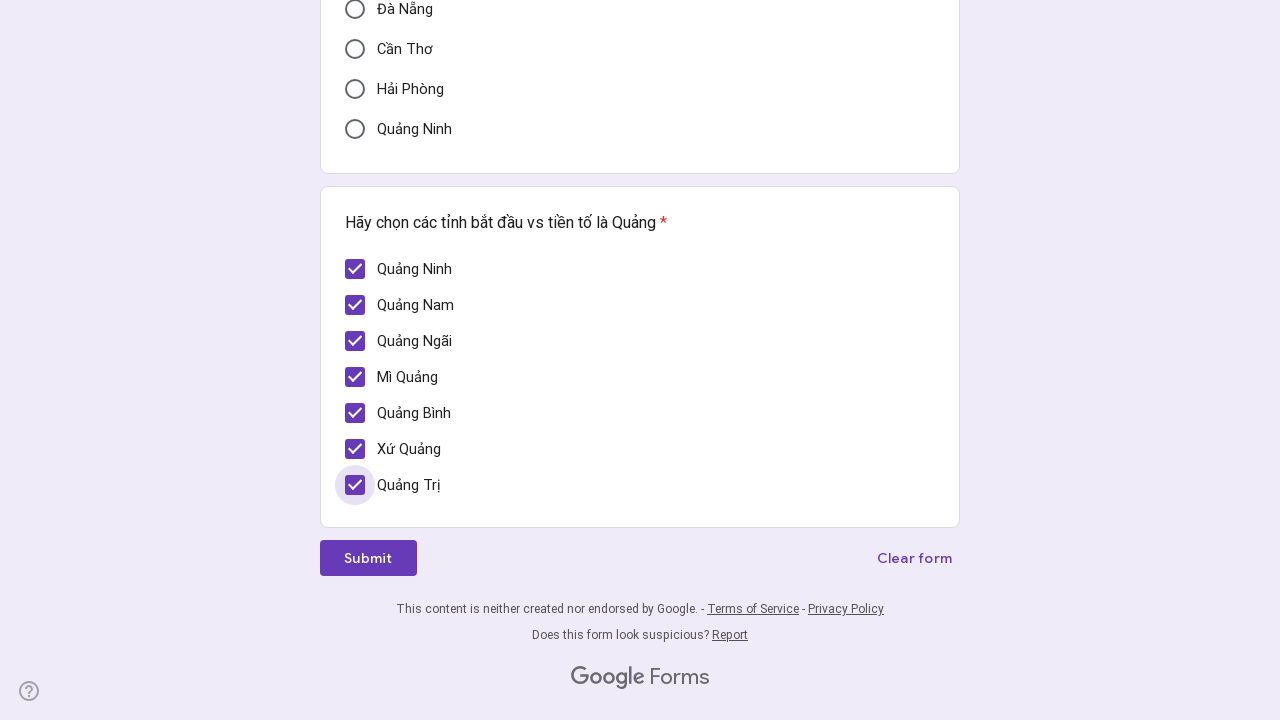

Verified checkbox is now selected (aria-checked='true')
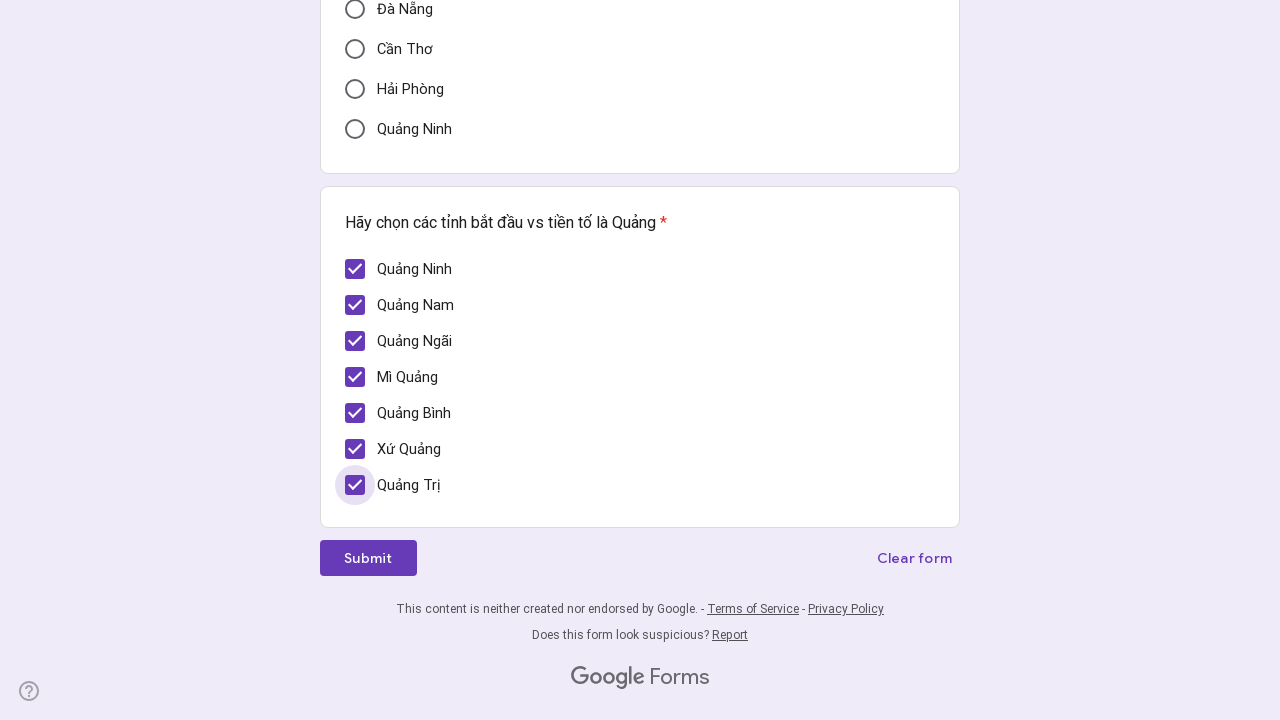

Verified checkbox is now selected (aria-checked='true')
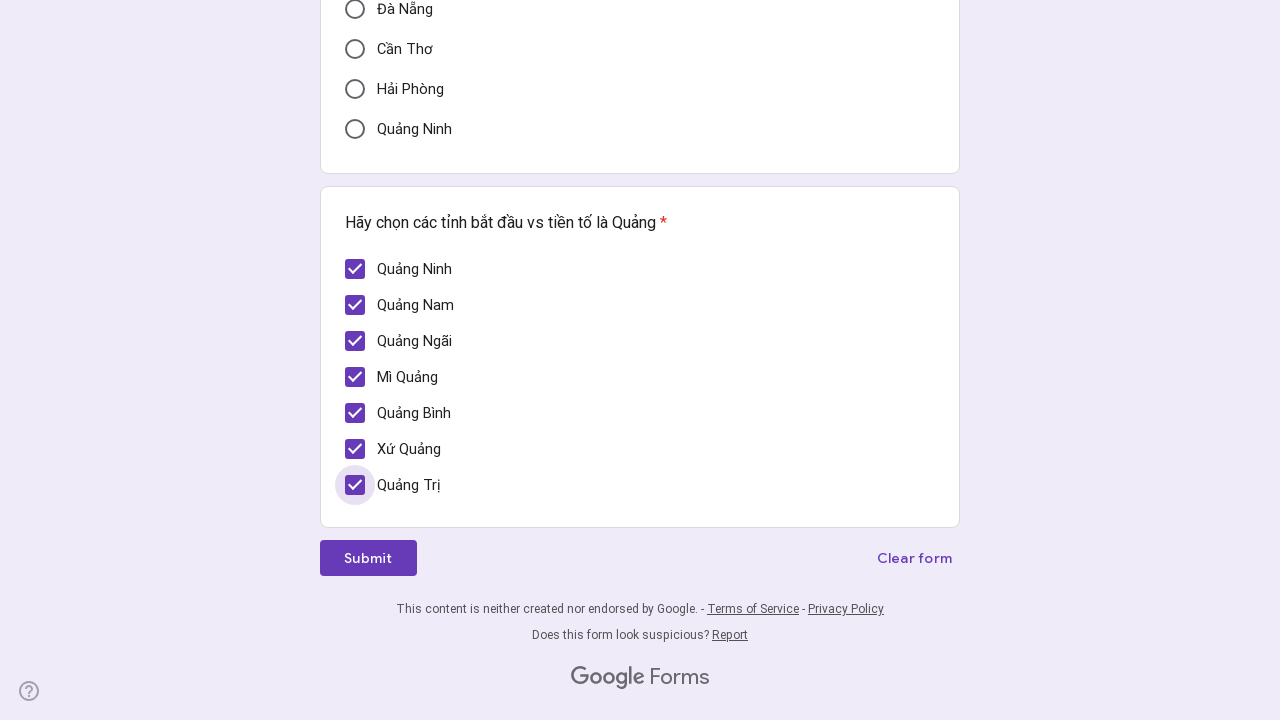

Verified checkbox is now selected (aria-checked='true')
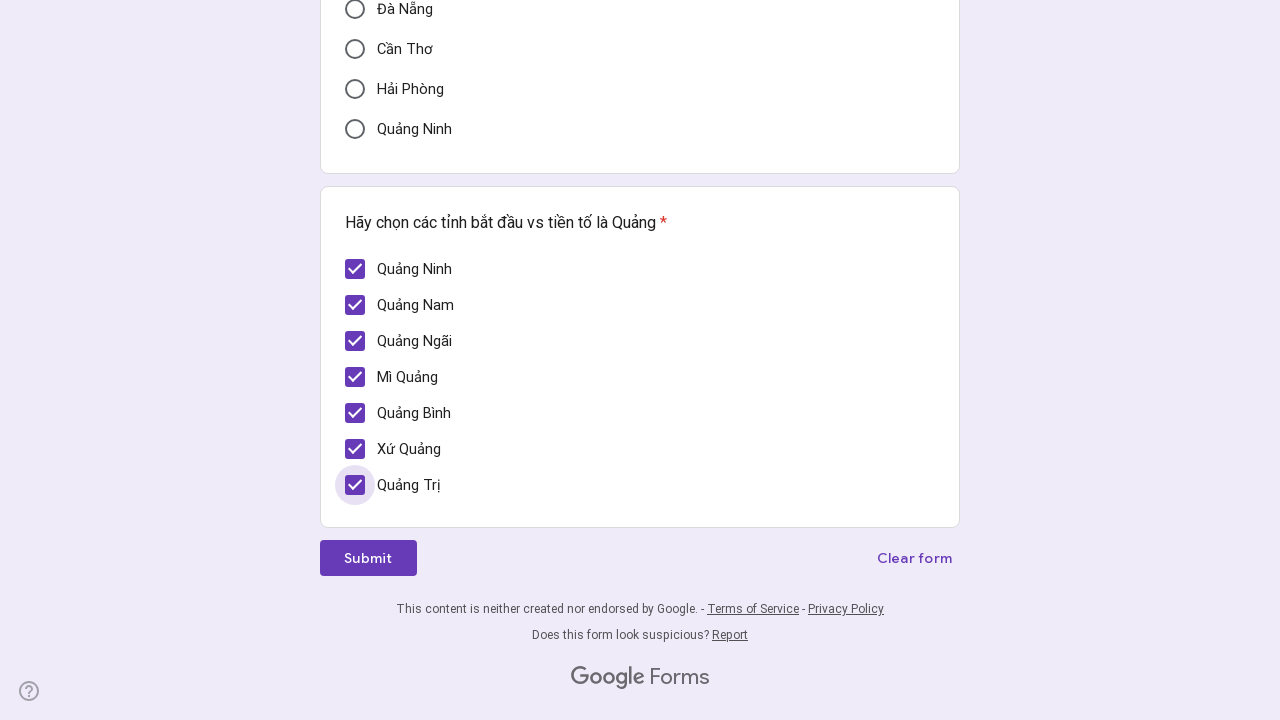

Verified checkbox is now selected (aria-checked='true')
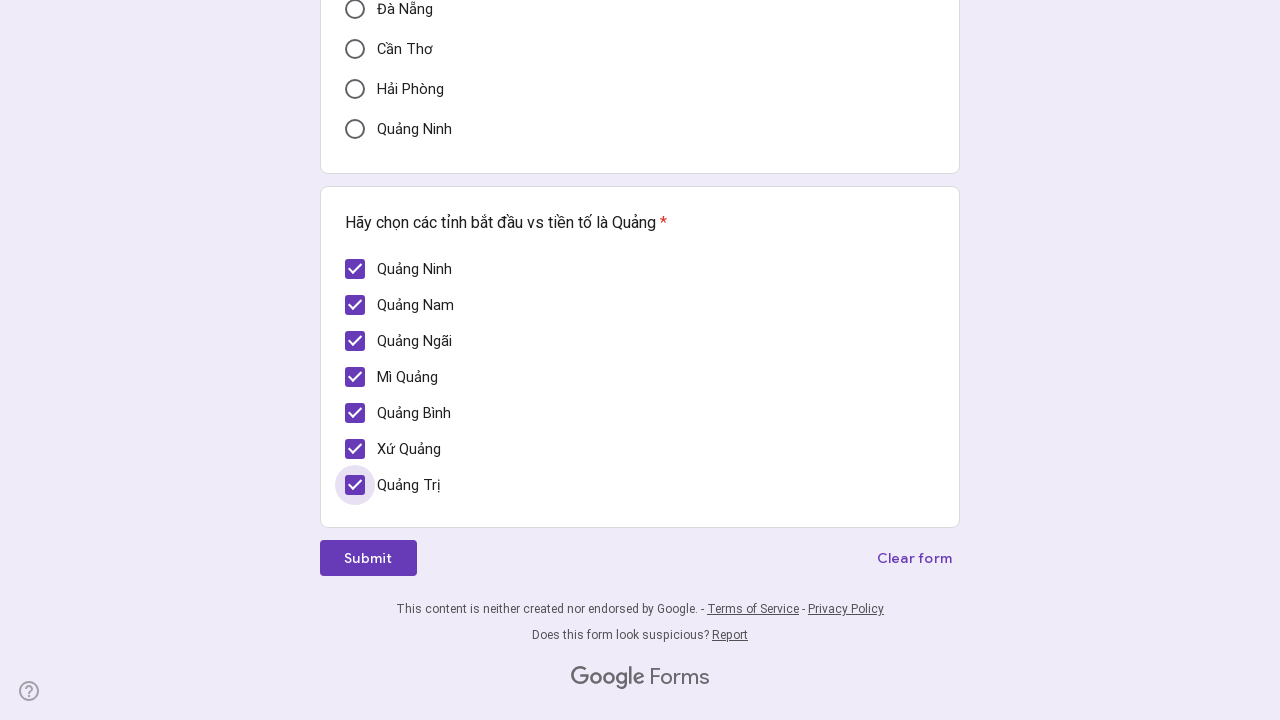

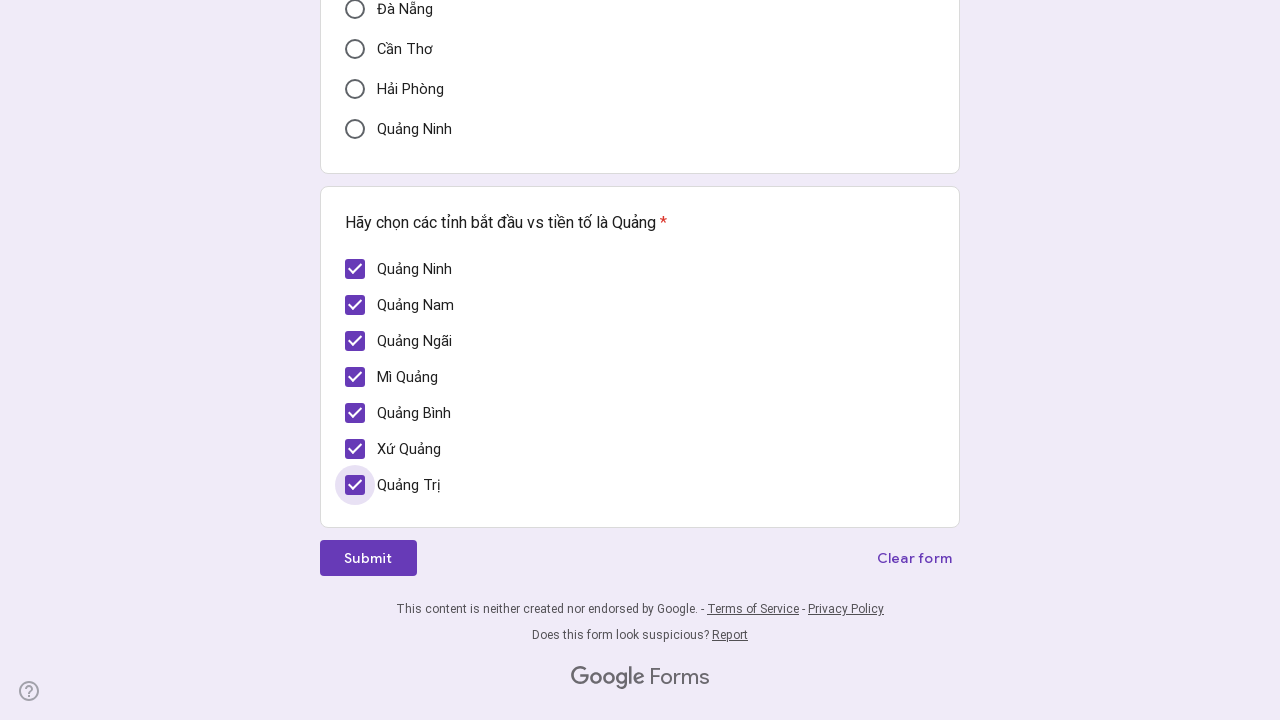